Tests dropdown selection functionality by selecting options from single and multi-select dropdowns using different selection methods (by value, index, and visible text)

Starting URL: https://letcode.in/dropdowns

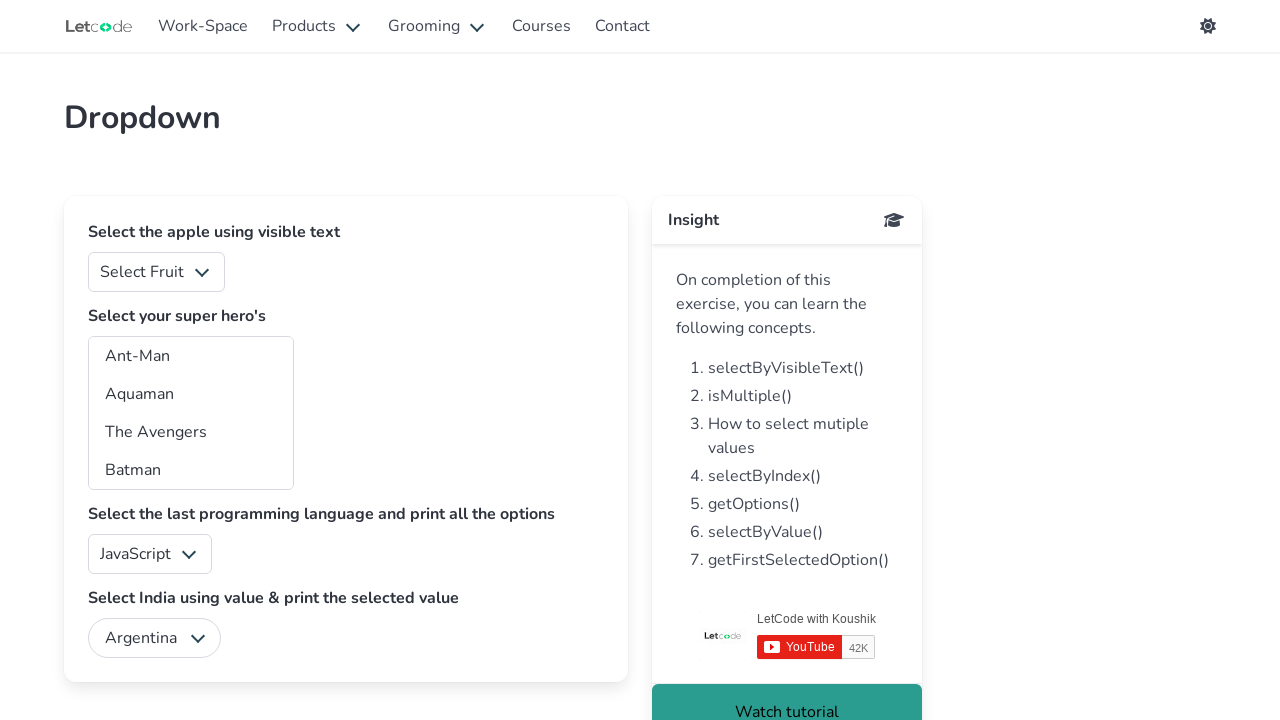

Selected 'Apple' from fruits dropdown by value '2' on #fruits
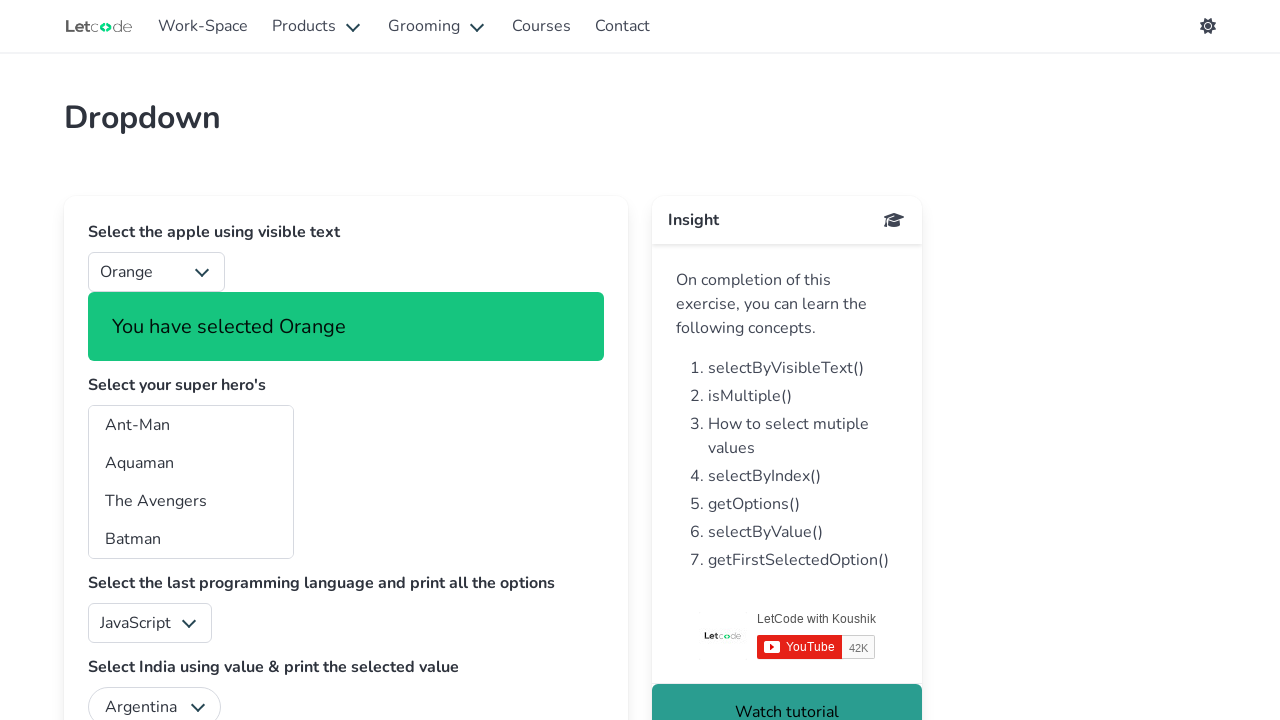

Selected first option from fruits dropdown by index 0 on #fruits
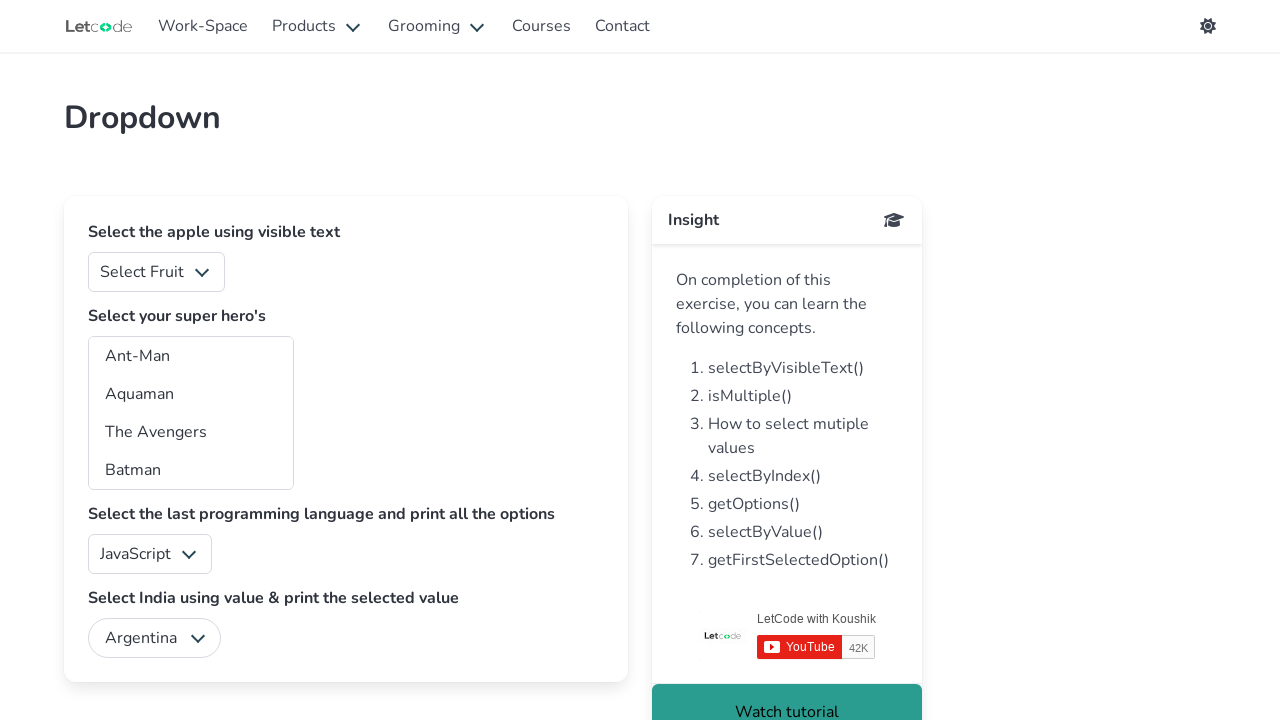

Selected 'Banana' from fruits dropdown by visible text on #fruits
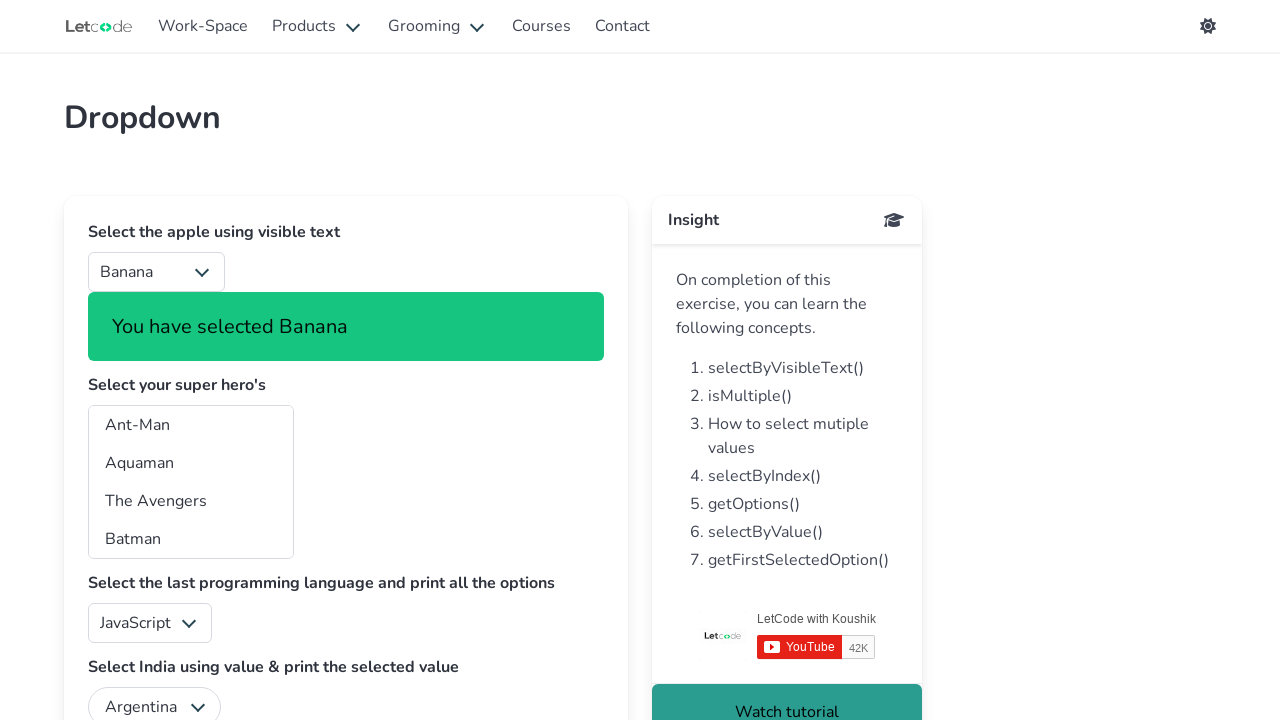

Selected 'Batwoman' from superheros multi-select dropdown by visible text on #superheros
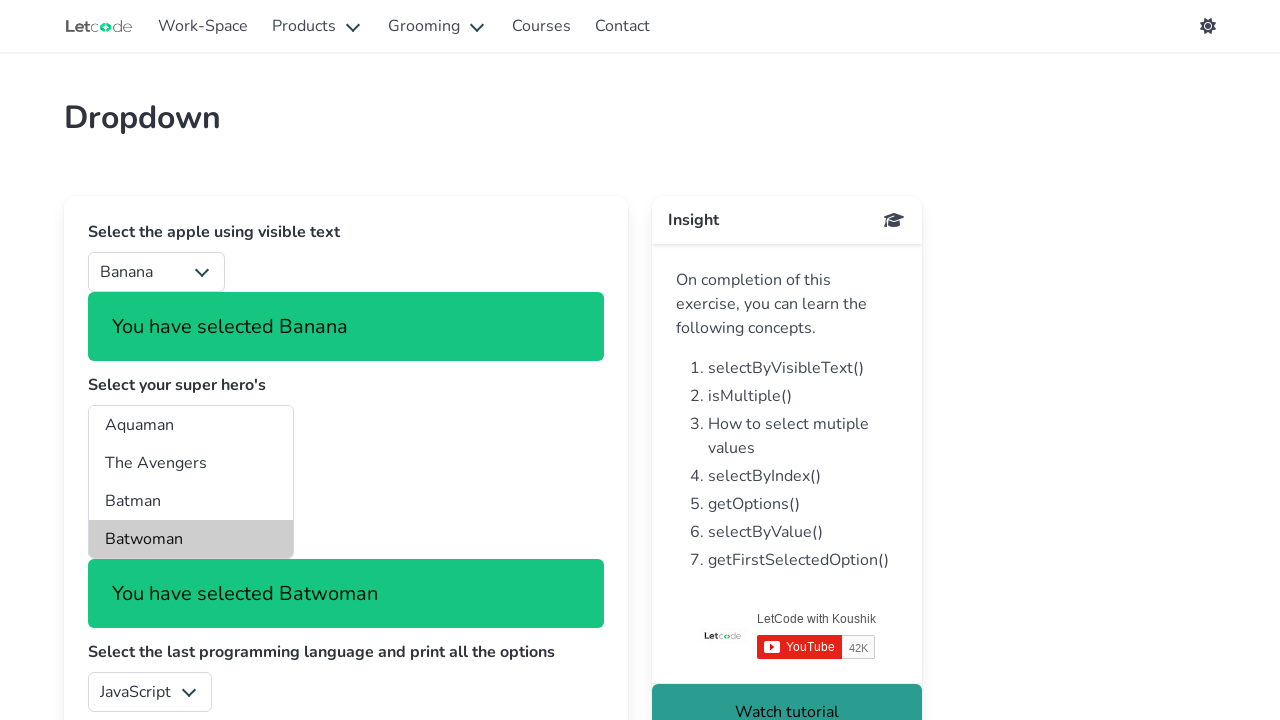

Selected option at index 2 from superheros multi-select dropdown on #superheros
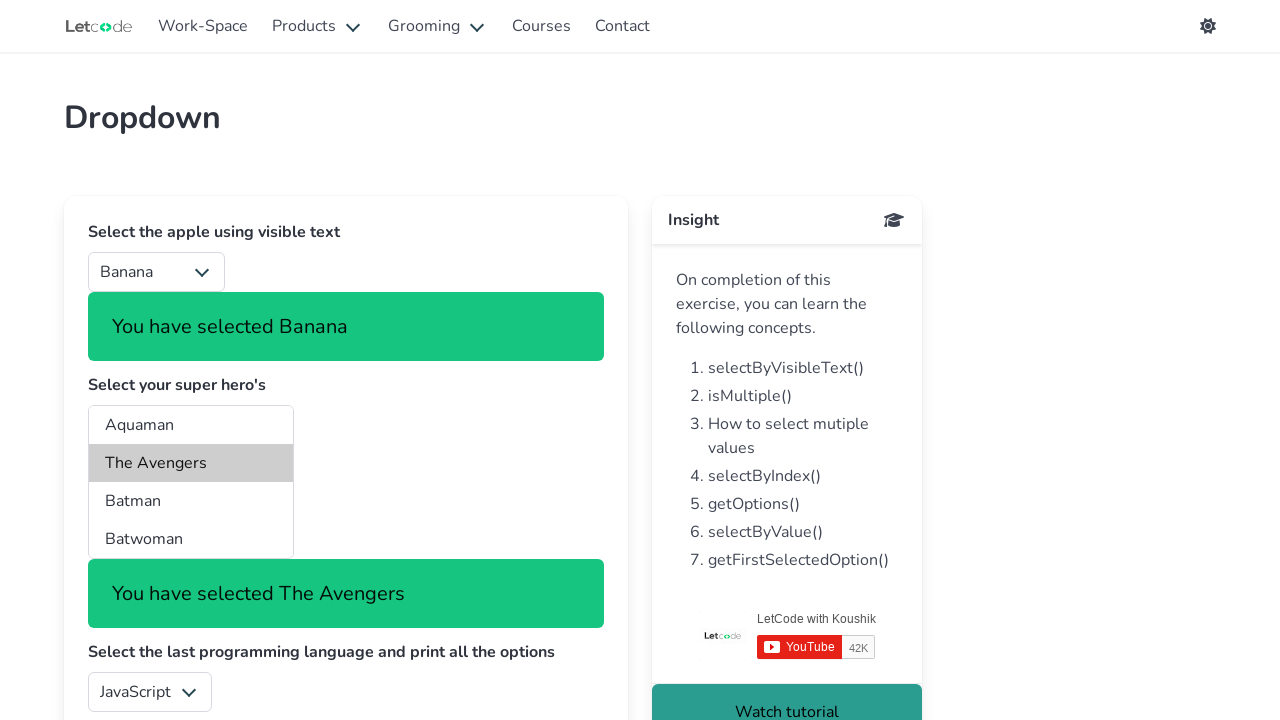

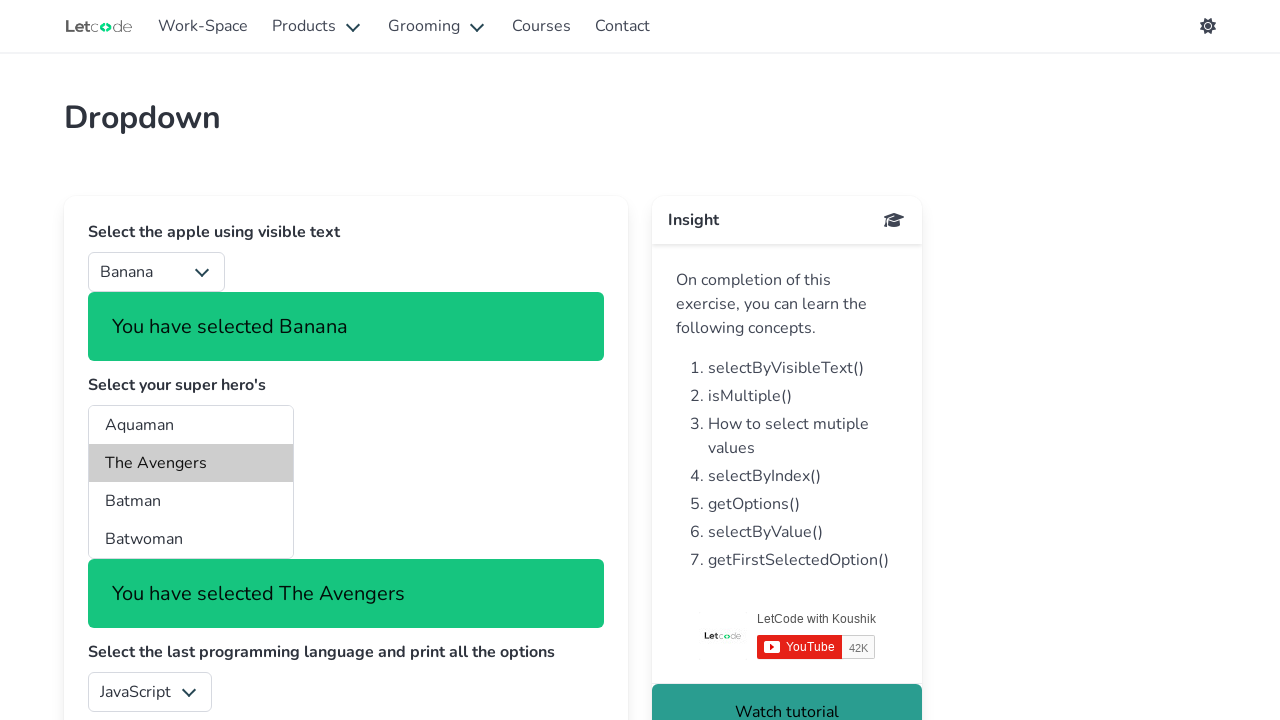